Tests page scrolling functionality by scrolling down multiple times and then scrolling back up

Starting URL: https://www.techproeducation.com

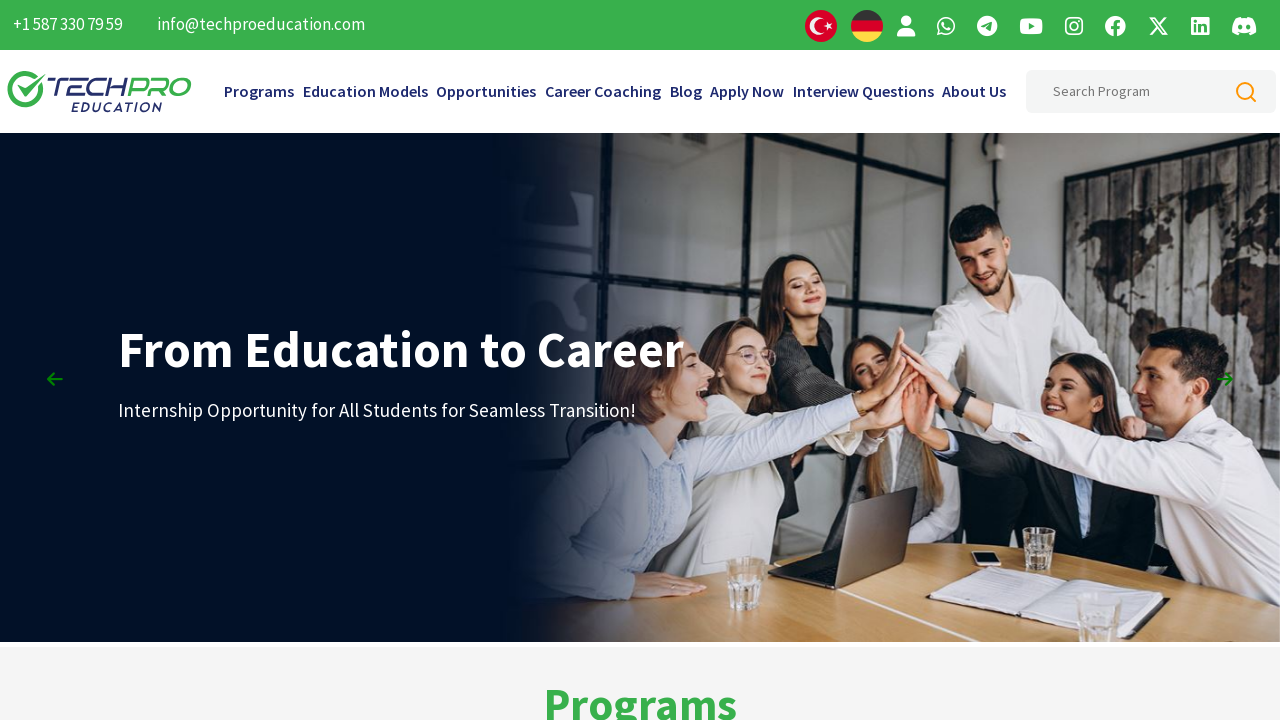

Scrolled down using PAGE_DOWN (1/4)
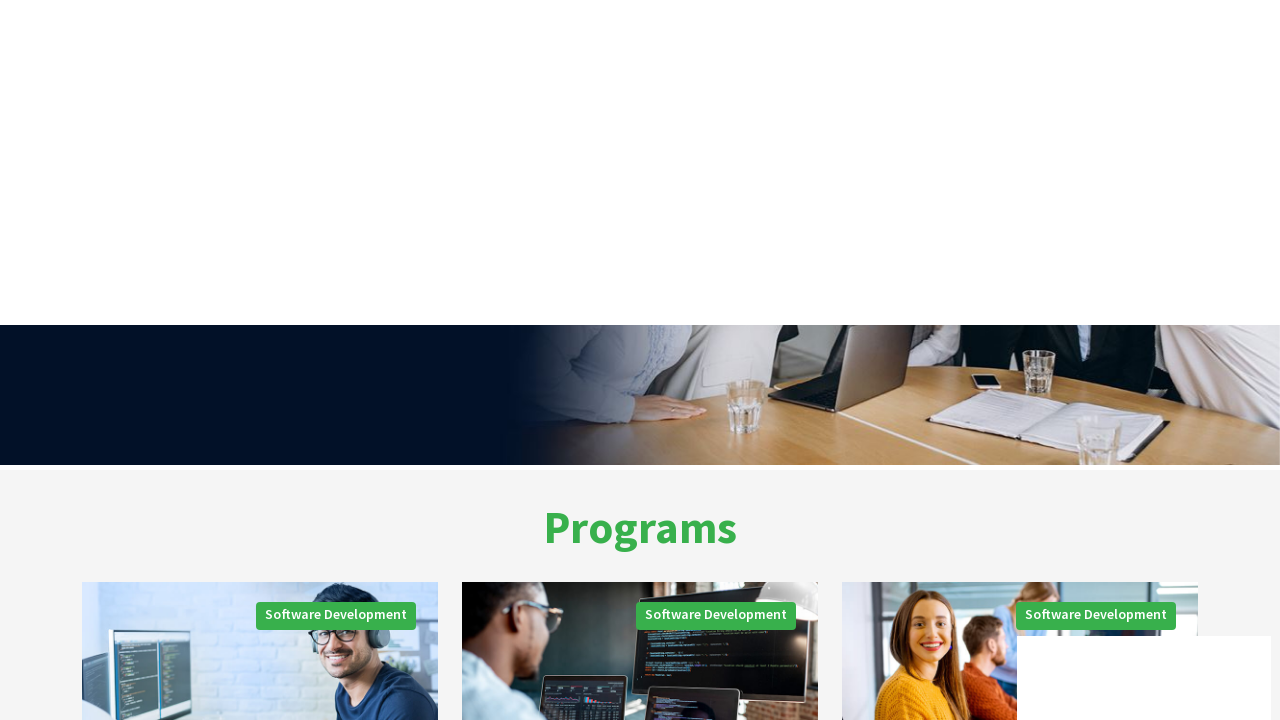

Scrolled down using PAGE_DOWN (2/4)
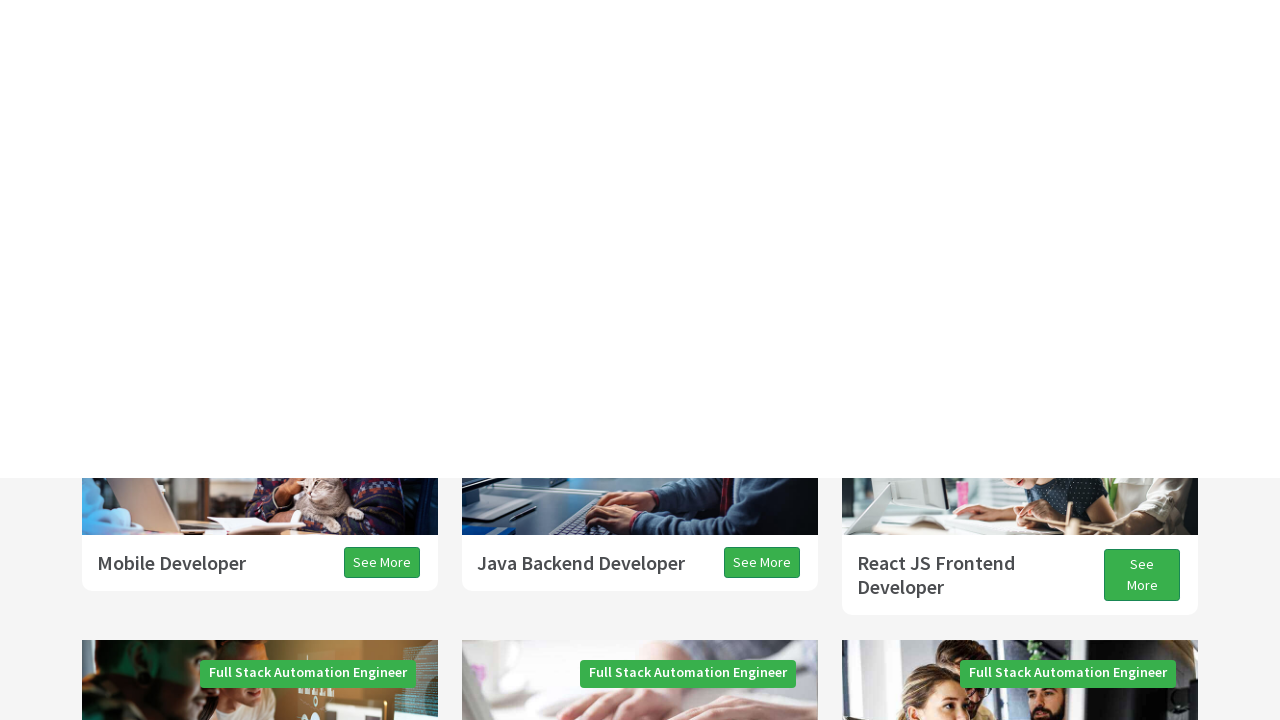

Scrolled down using PAGE_DOWN (3/4)
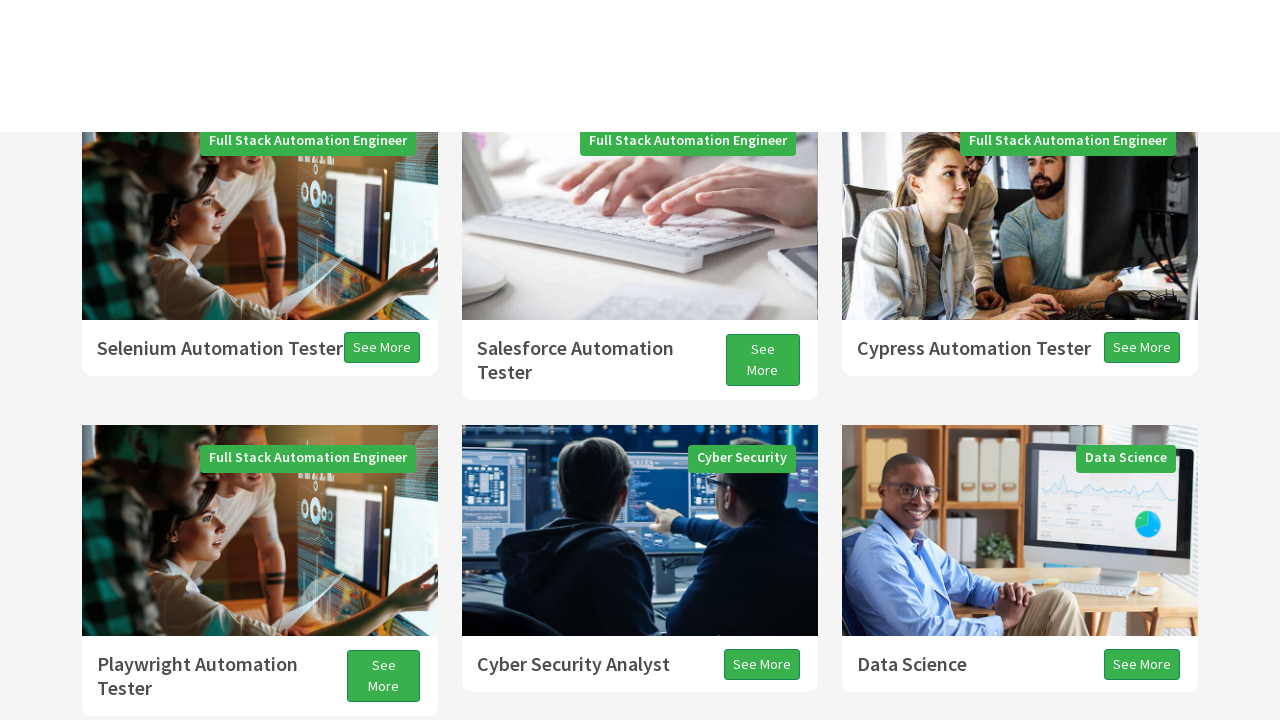

Scrolled down using PAGE_DOWN (4/4)
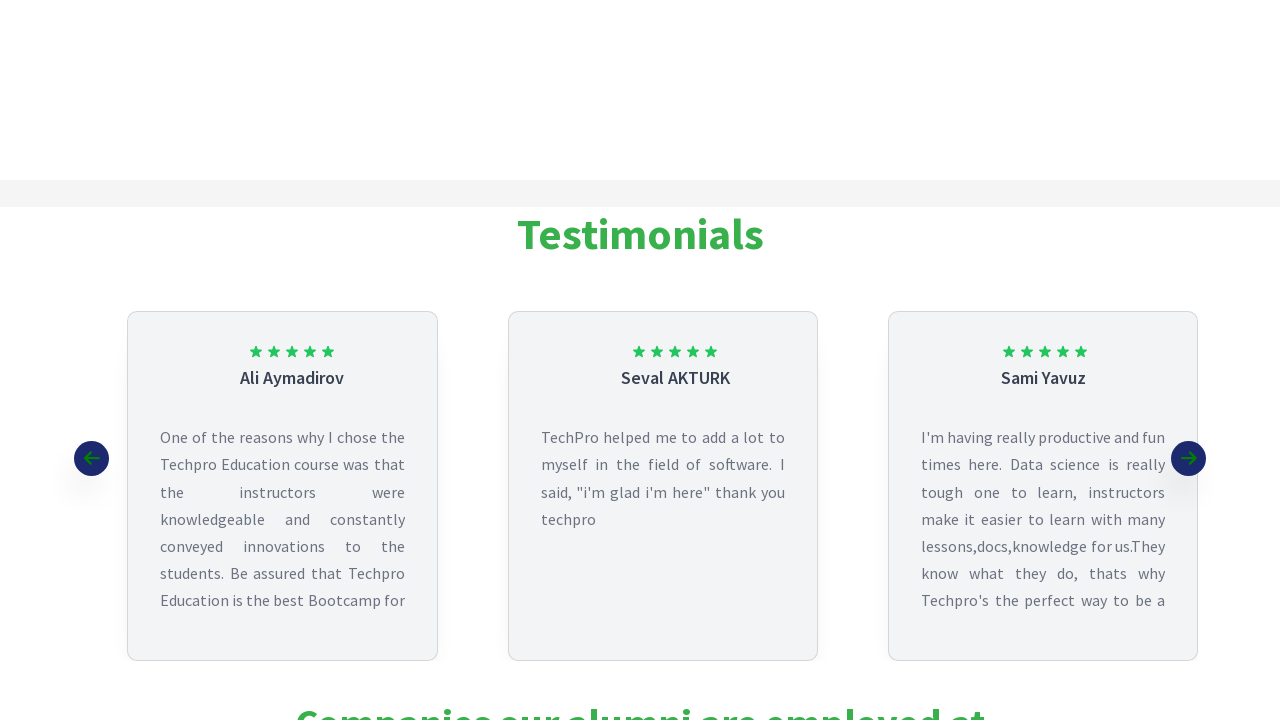

Scrolled up using PAGE_UP (1/3)
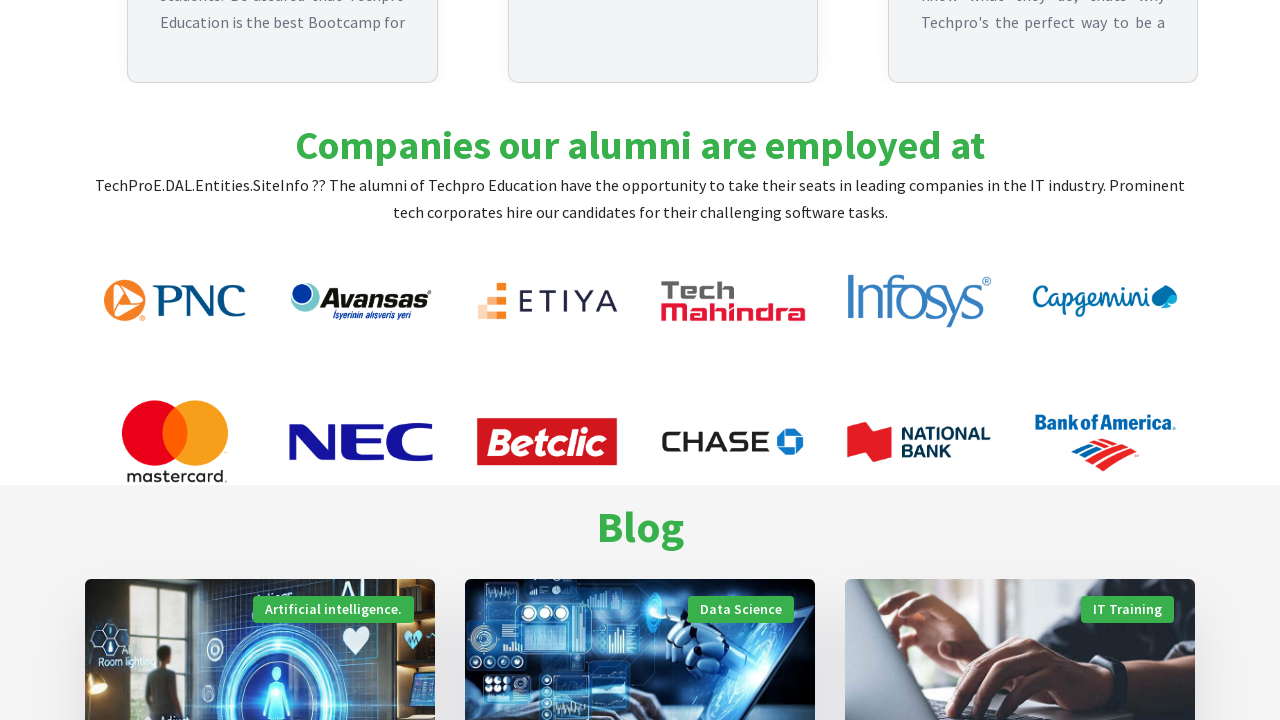

Scrolled up using PAGE_UP (2/3)
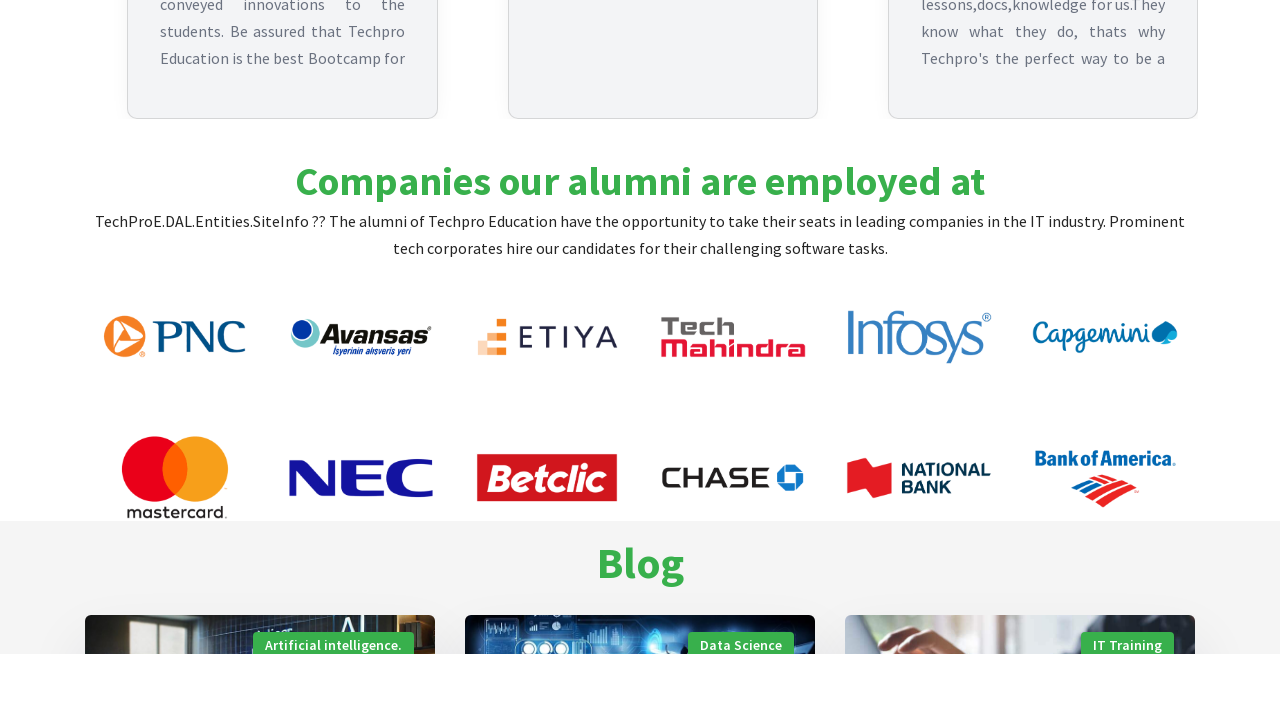

Scrolled up using PAGE_UP (3/3)
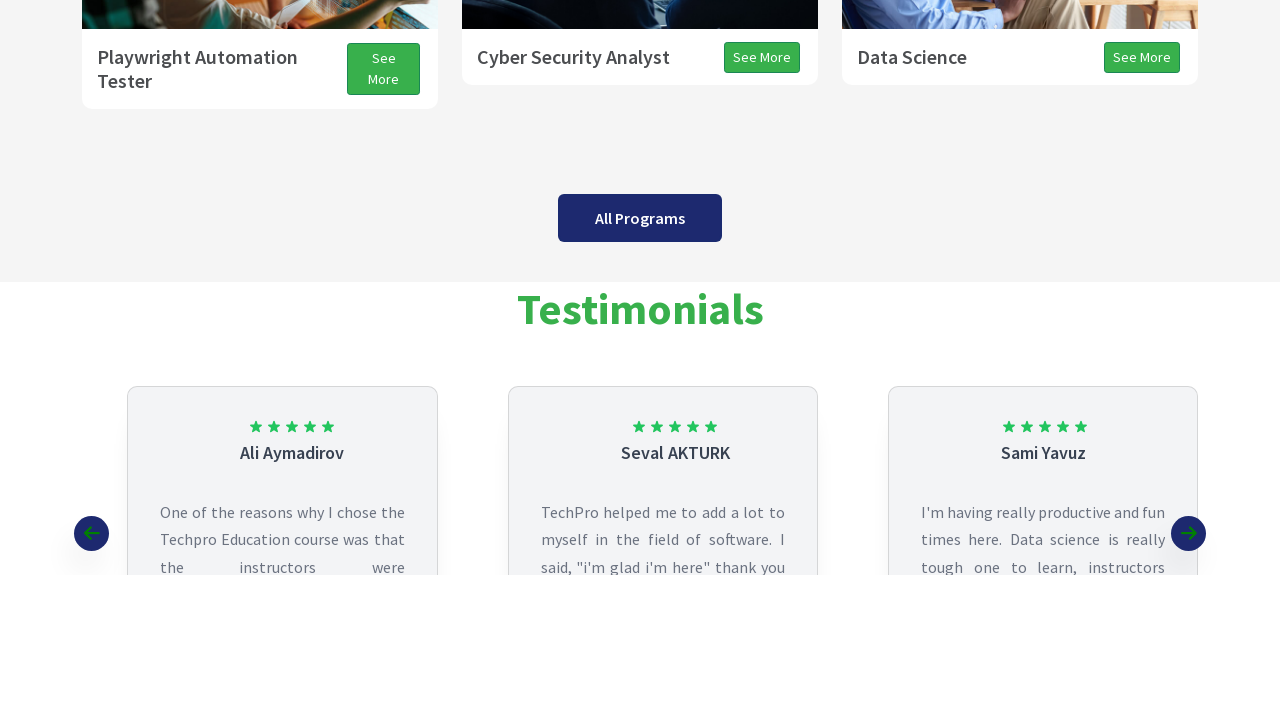

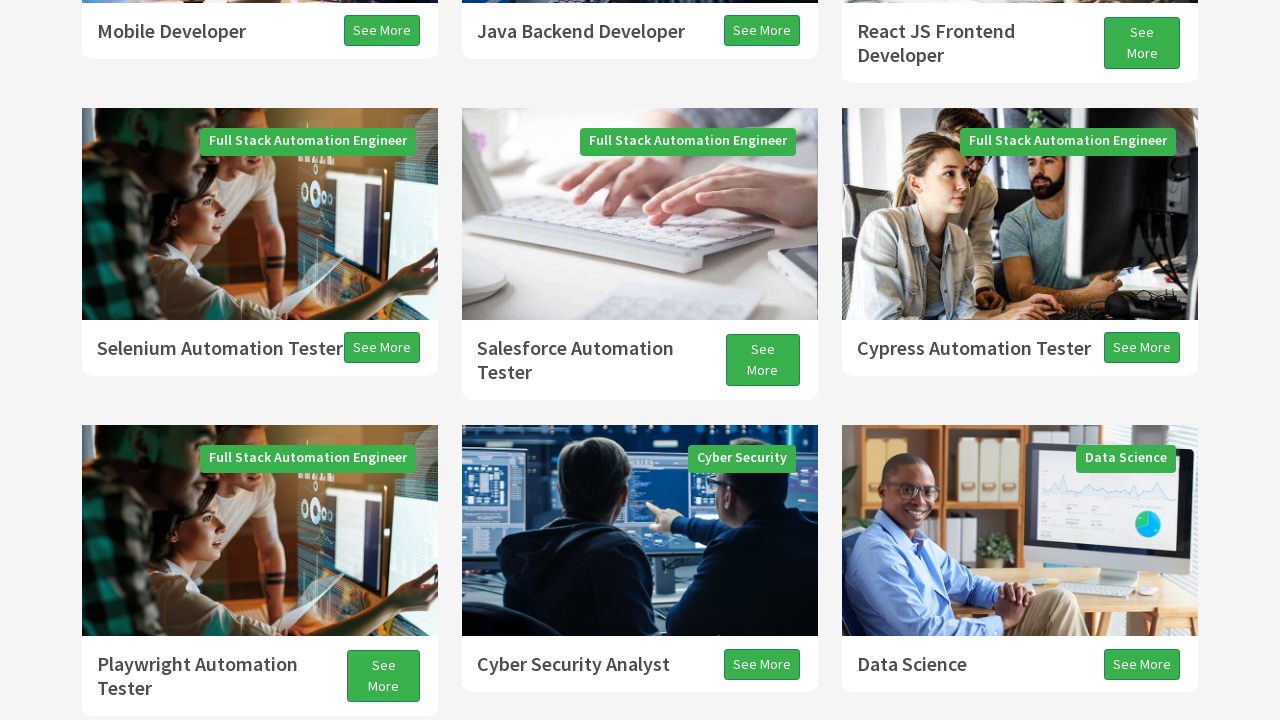